Opens multiple browser windows, extracts course name from one window and fills it into a form field in another window

Starting URL: https://rahulshettyacademy.com/angularpractice/

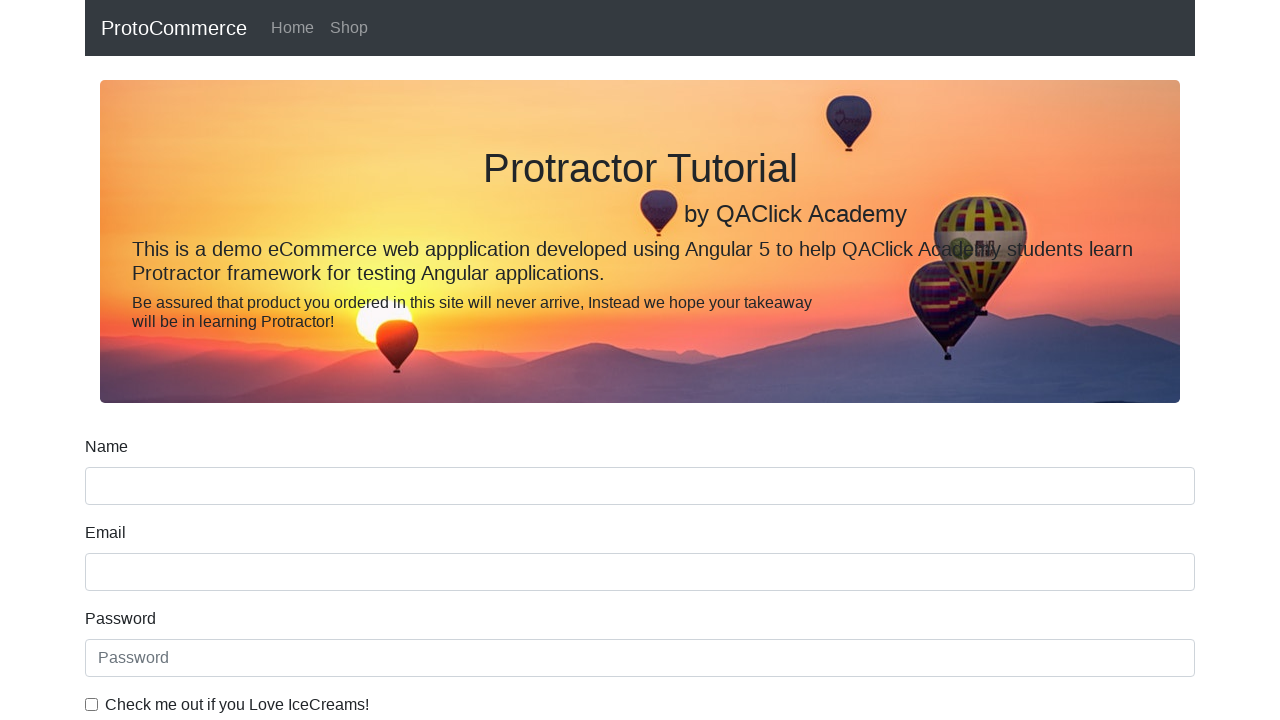

Opened a new browser window/page
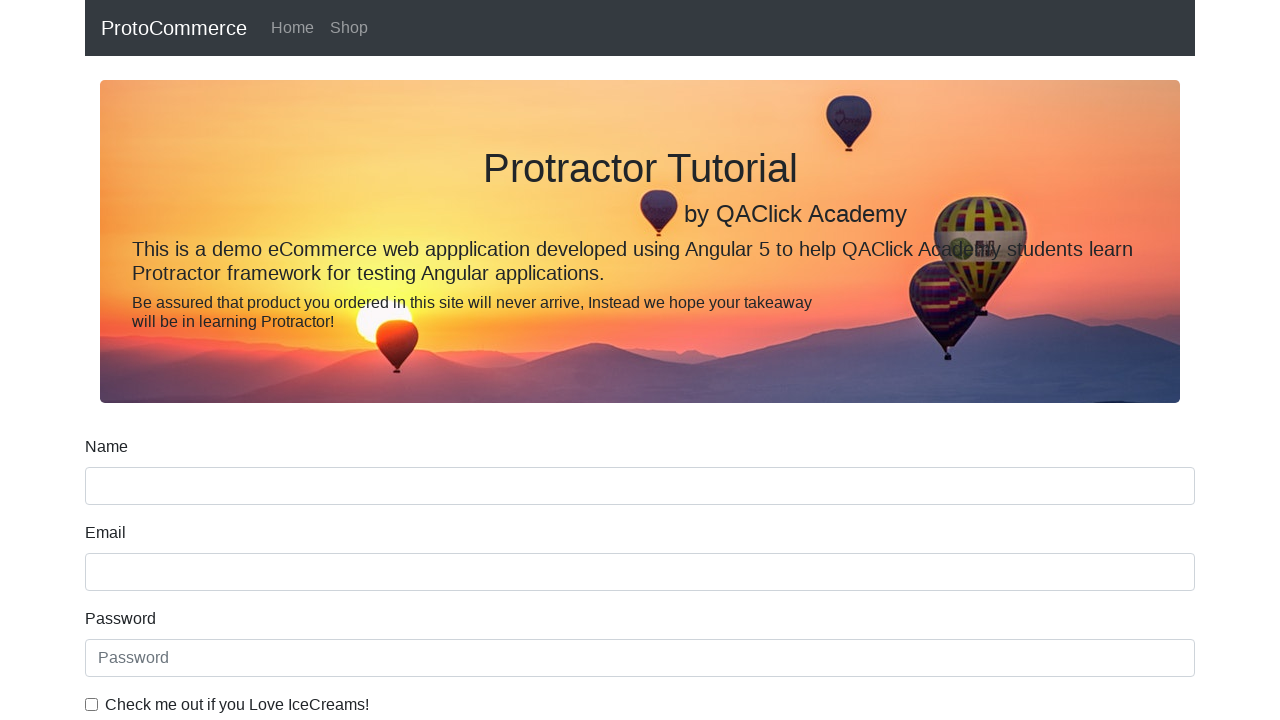

Navigated new window to https://rahulshettyacademy.com/
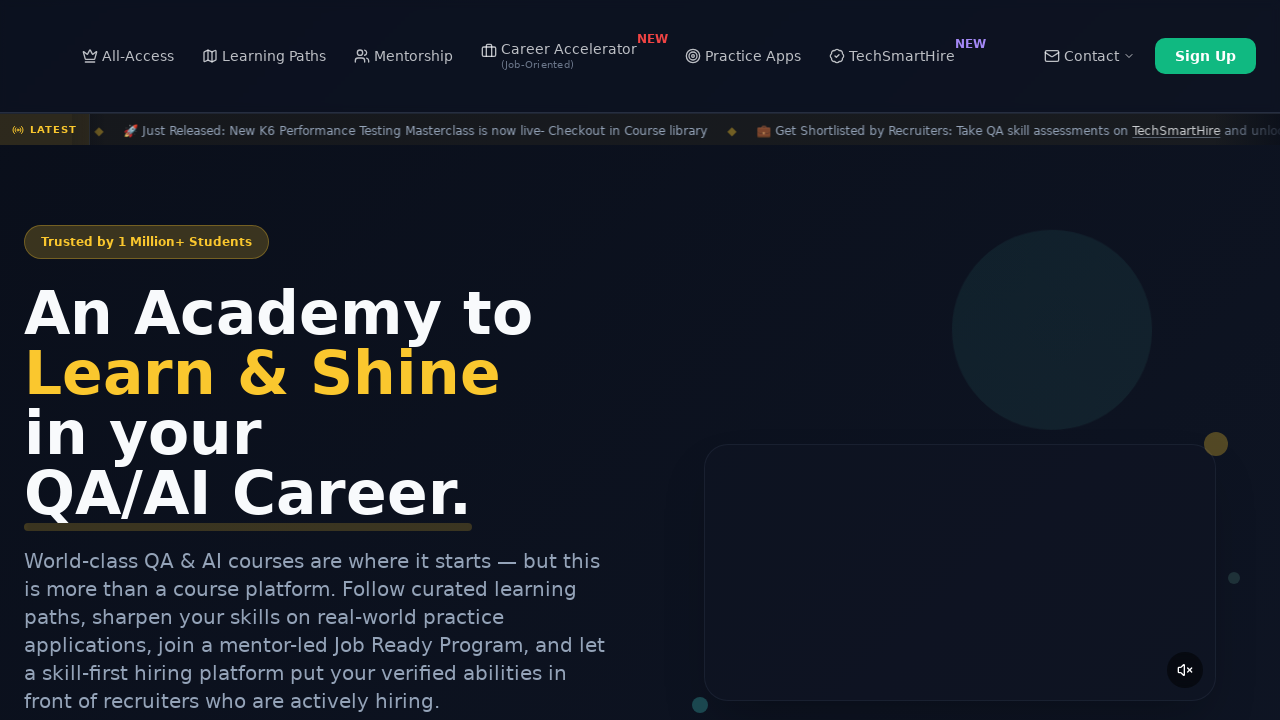

Located course links in the new window
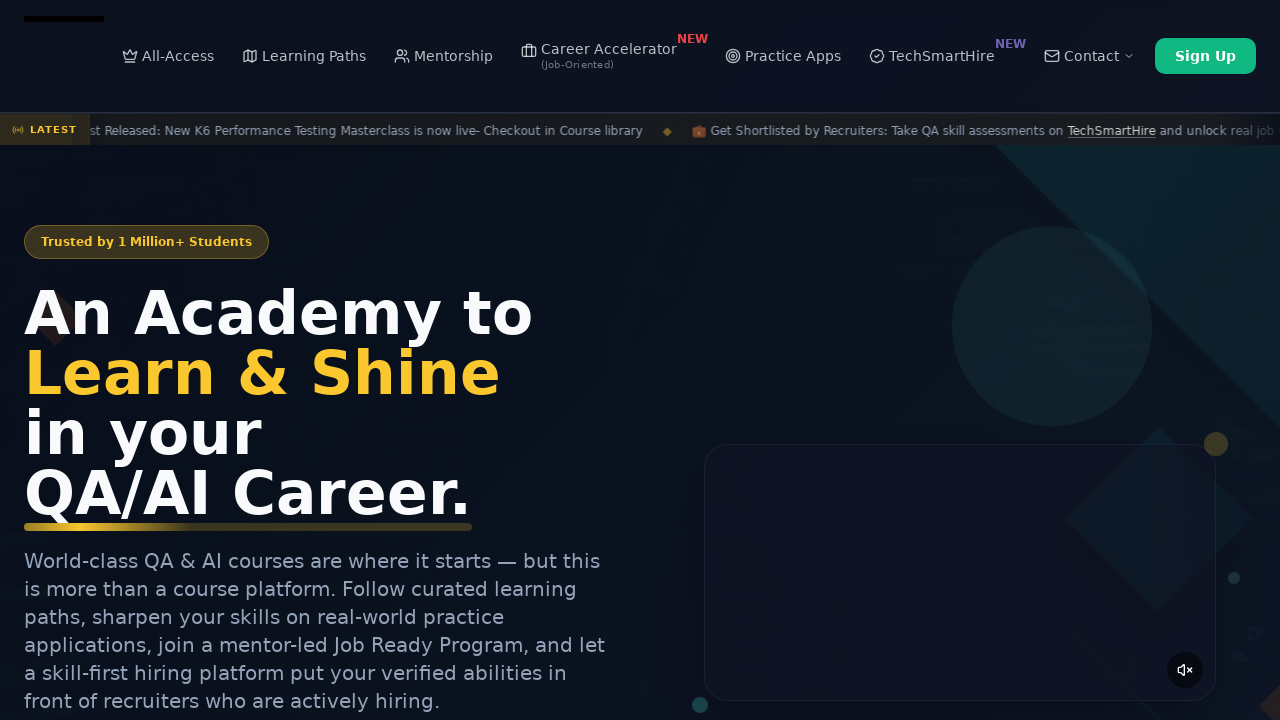

Extracted course name from second course link: 'Playwright Testing'
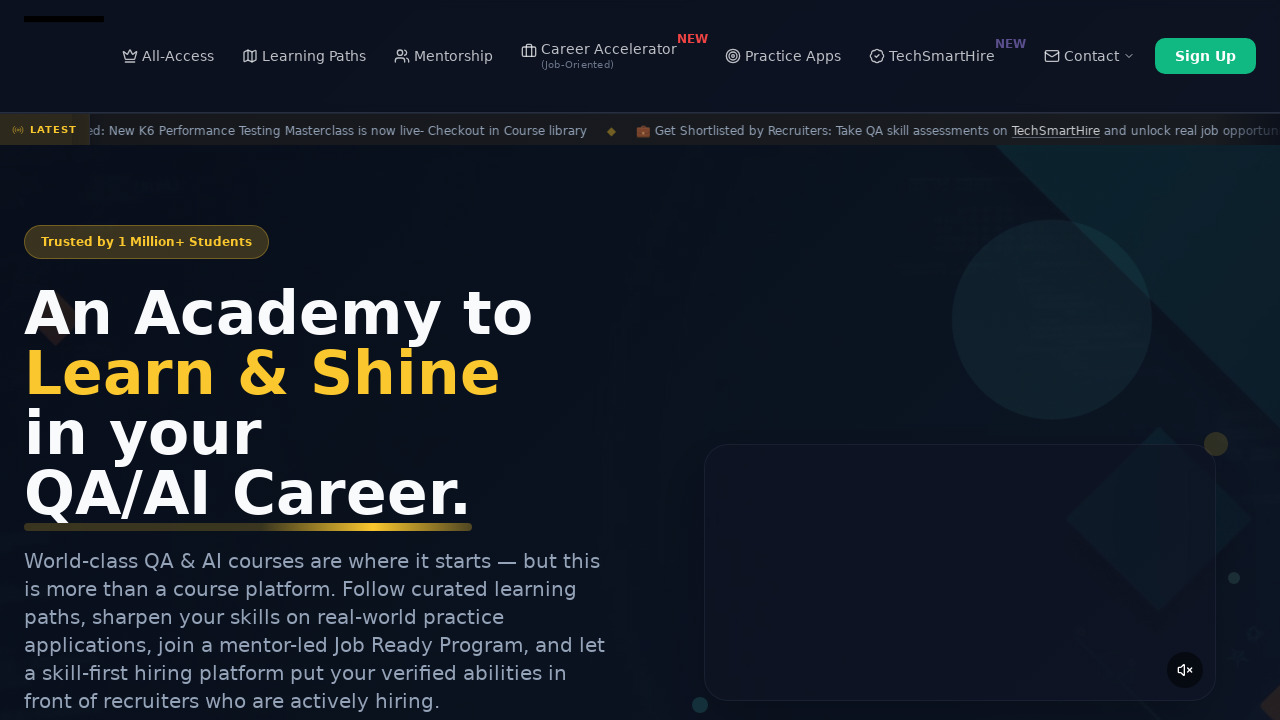

Filled name field with course name: 'Playwright Testing' on [name='name']
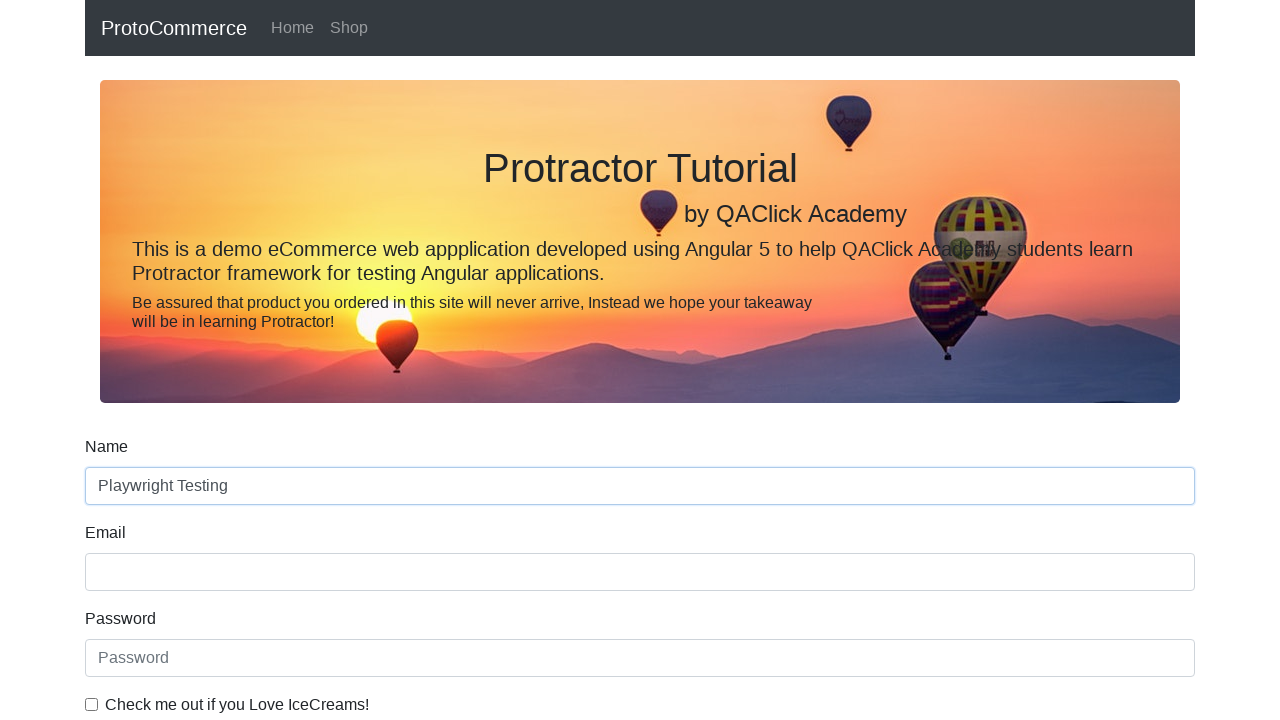

Closed the second browser window
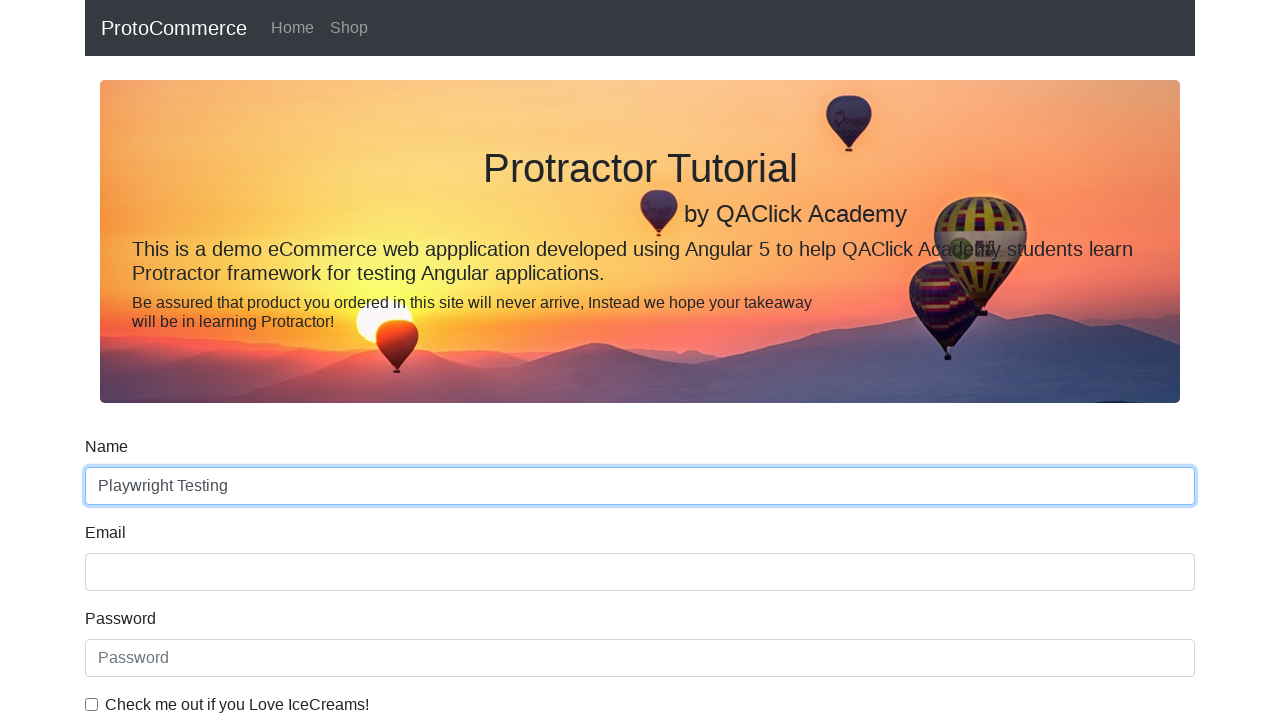

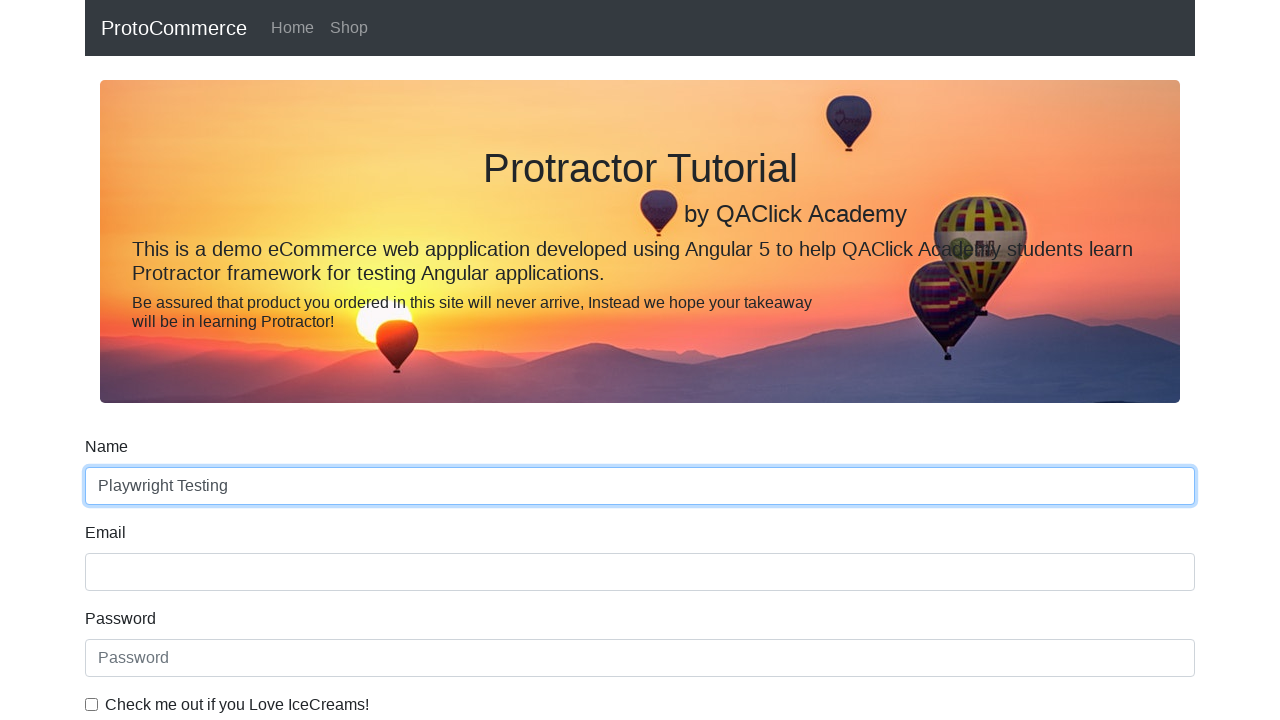